Tests handling a confirmation alert by clicking a button that triggers it and dismissing (canceling) the alert

Starting URL: https://www.automationtestinginsider.com/2019/08/textarea-textarea-element-defines-multi.html

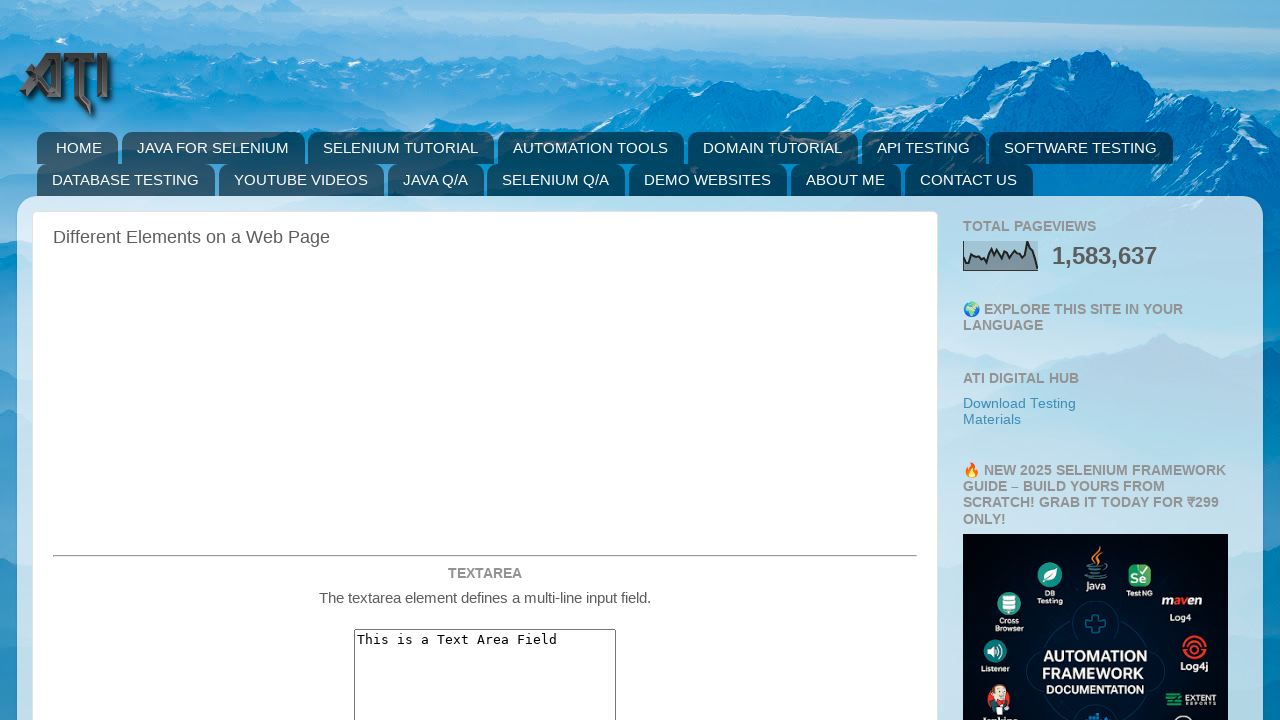

Set up dialog handler to dismiss confirmation alerts
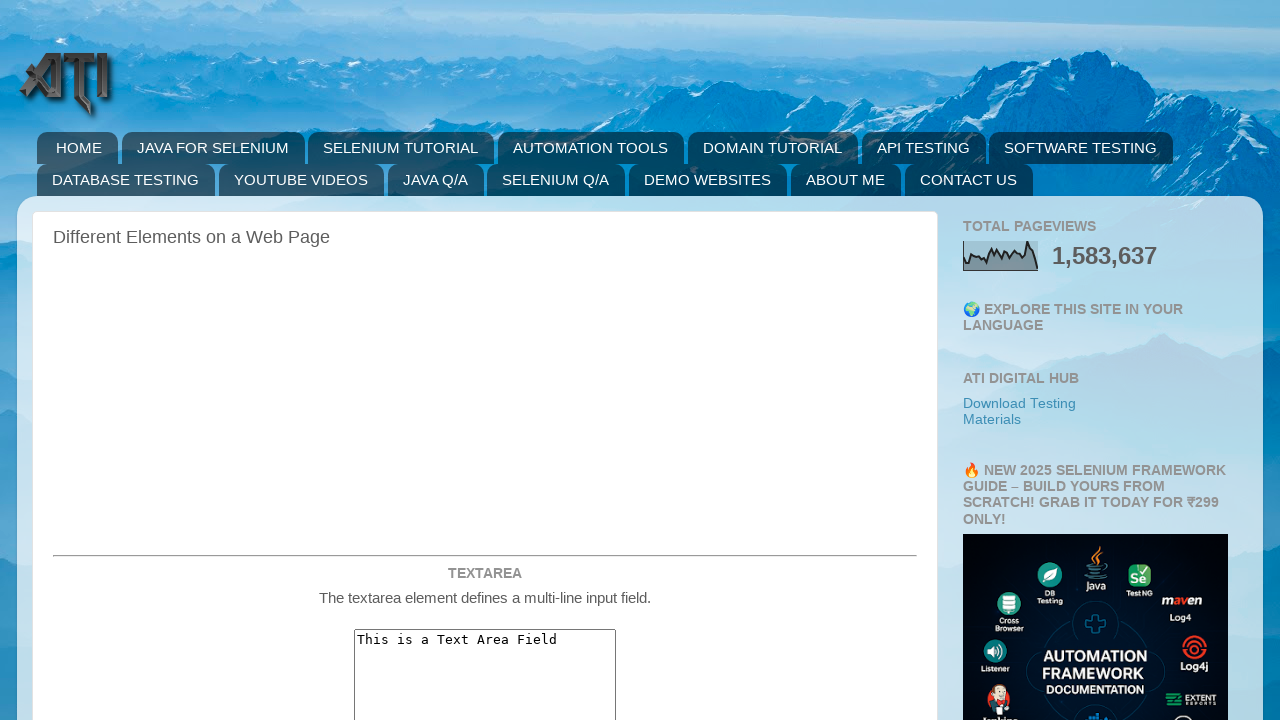

Clicked confirmation alert button at (485, 360) on #confirmationAlert
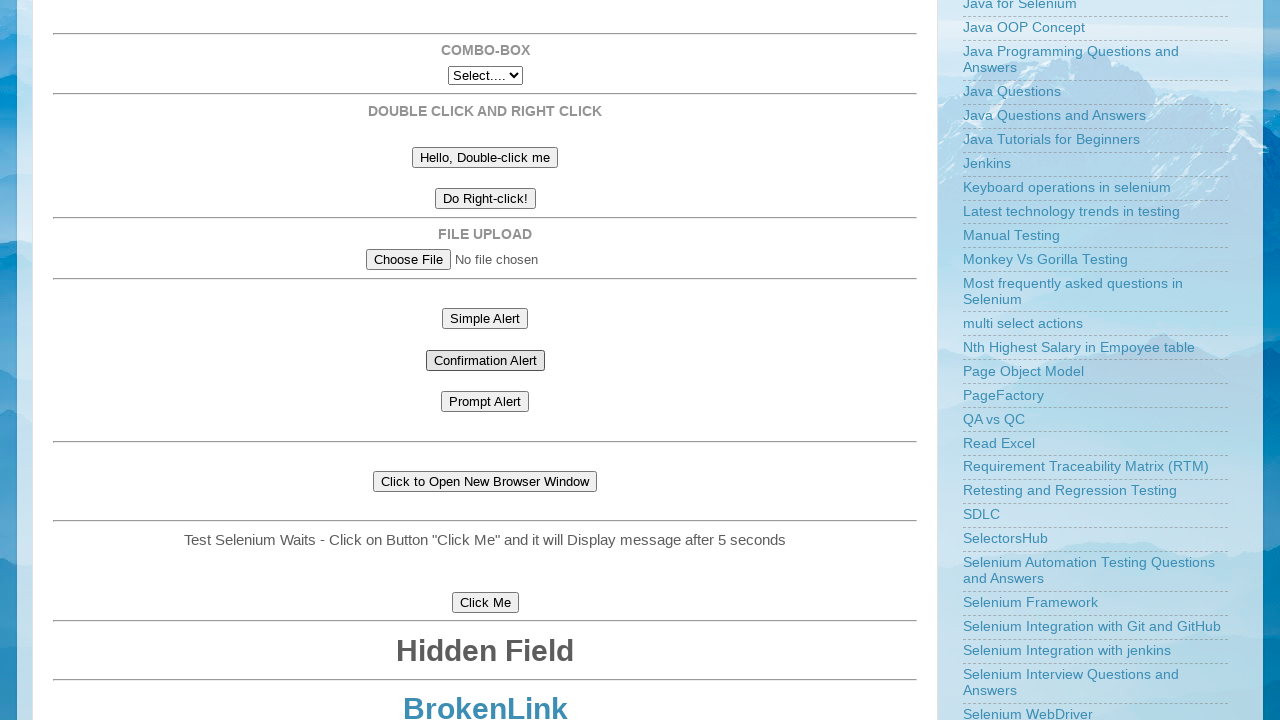

Waited 1 second for alert to be dismissed
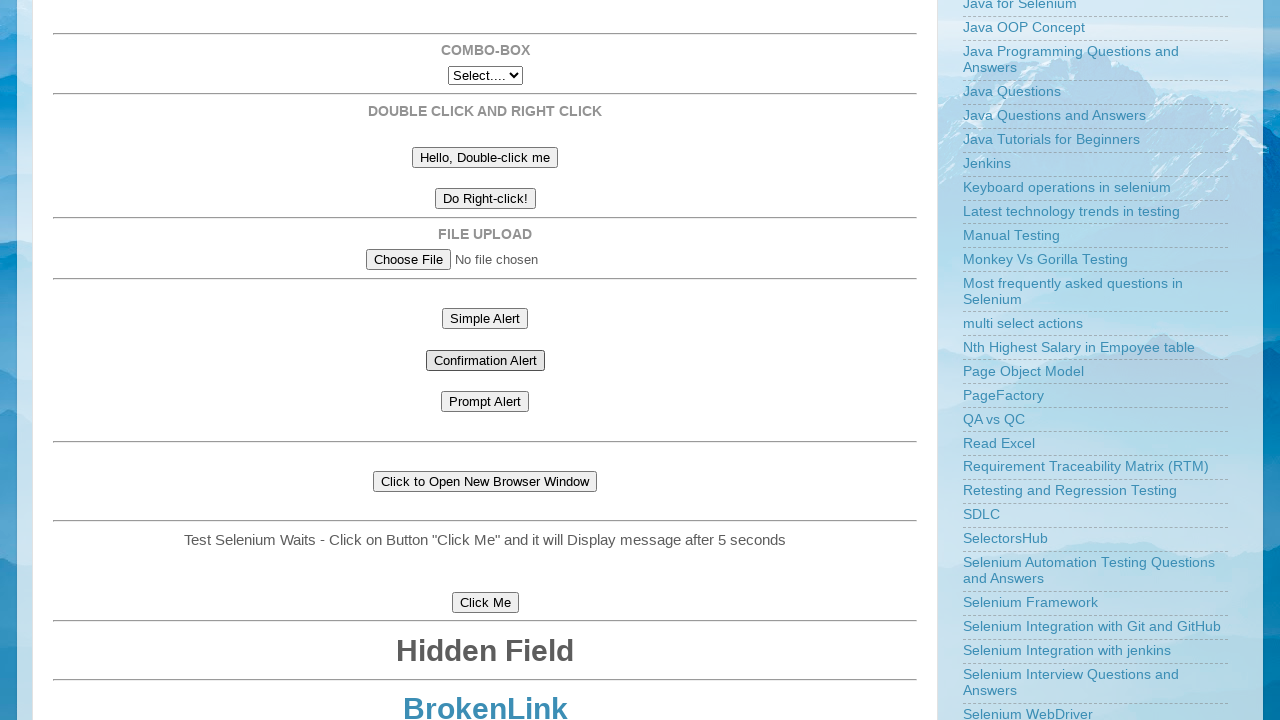

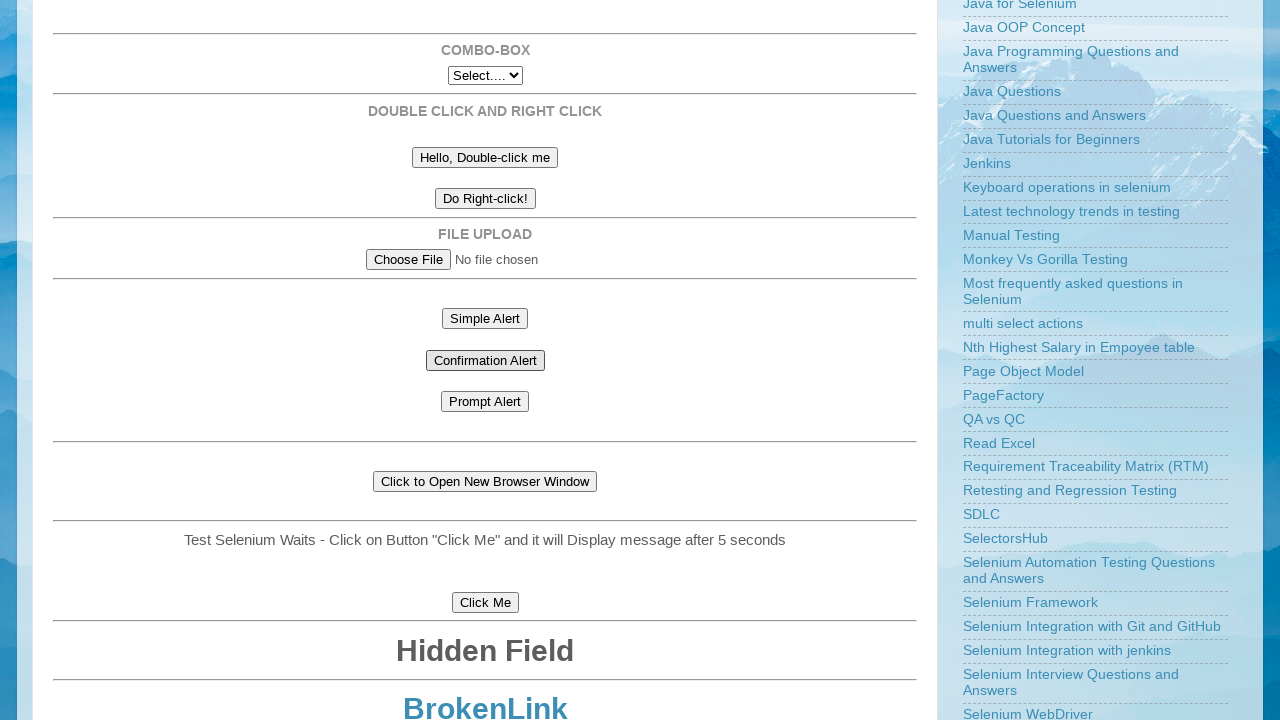